Tests a form submission by filling in phone number, email, name, and password fields, then clicking the submit button

Starting URL: https://erikdark.github.io/Qa_autotest_02/

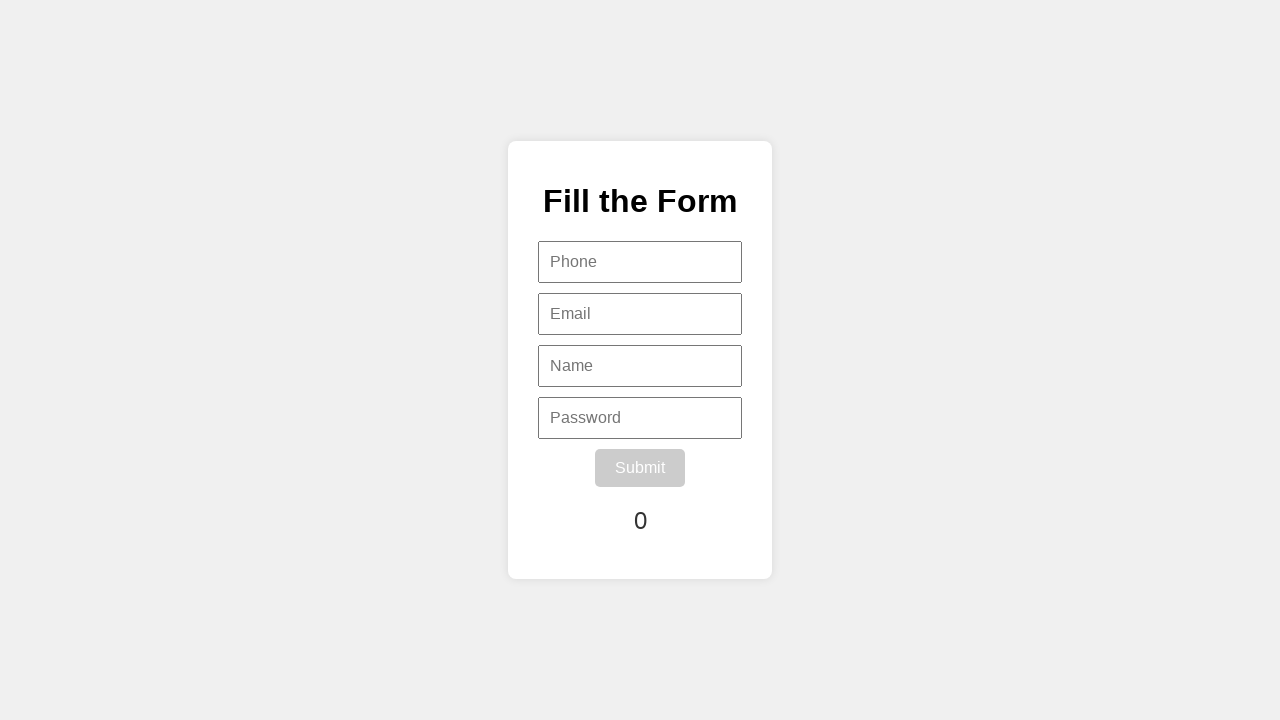

Navigated to form submission test page
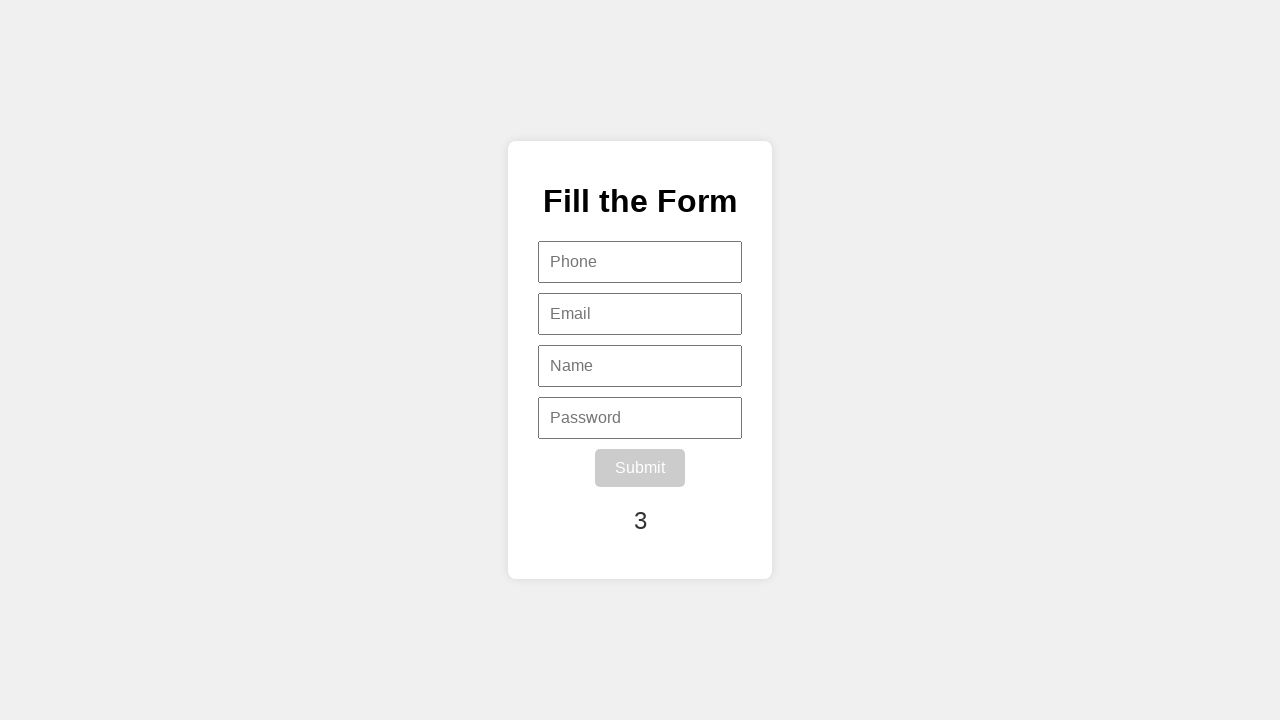

Located all input fields on the form
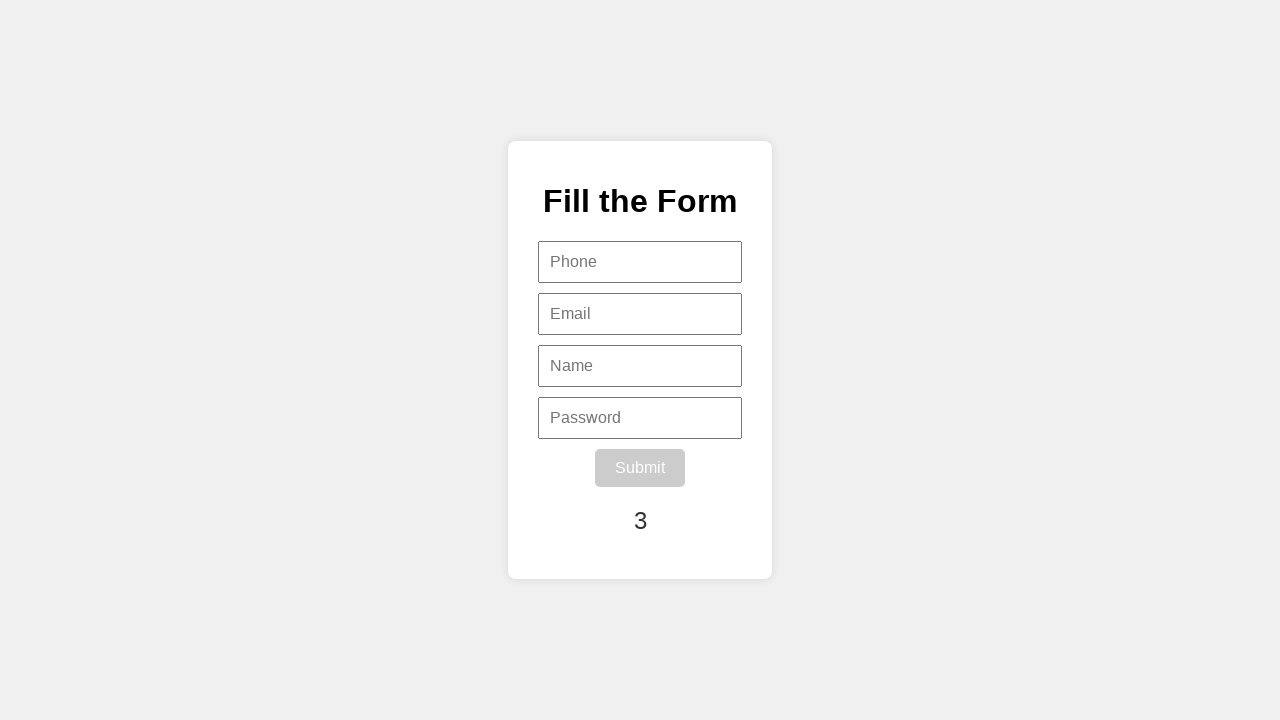

Filled phone number field with '5551234567' on input >> nth=0
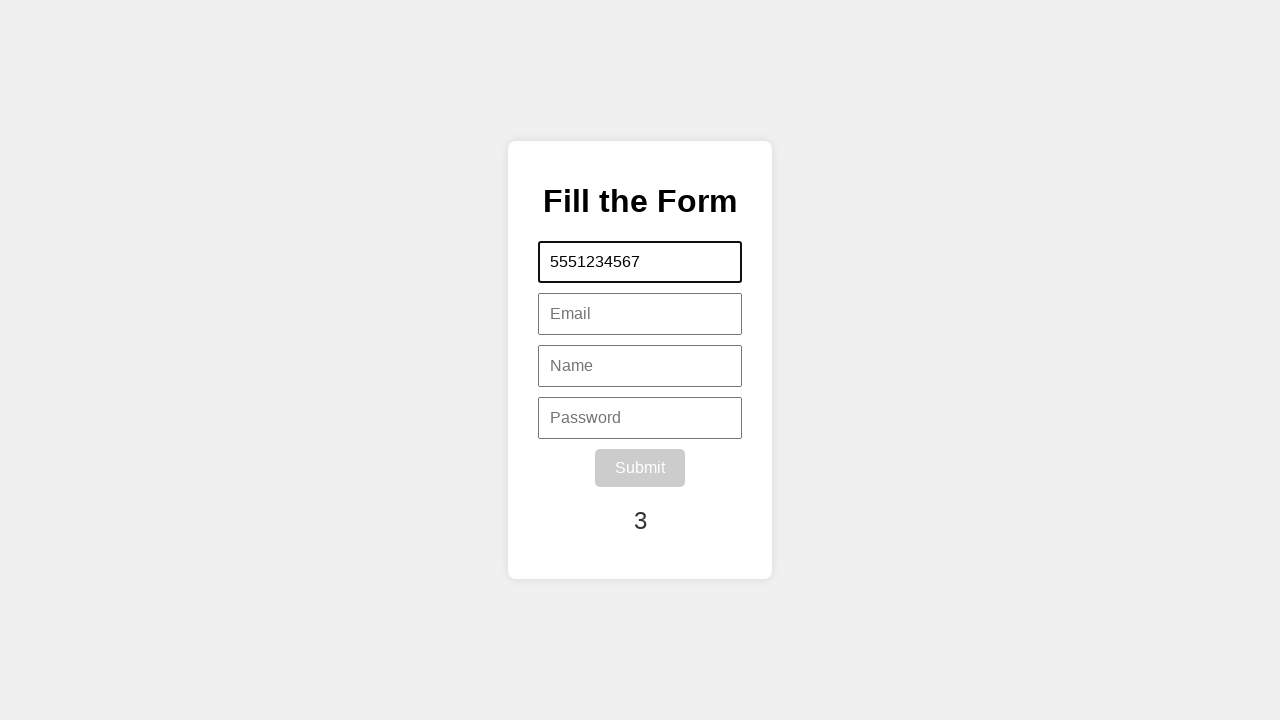

Filled email field with 'john.doe@example.com' on input >> nth=1
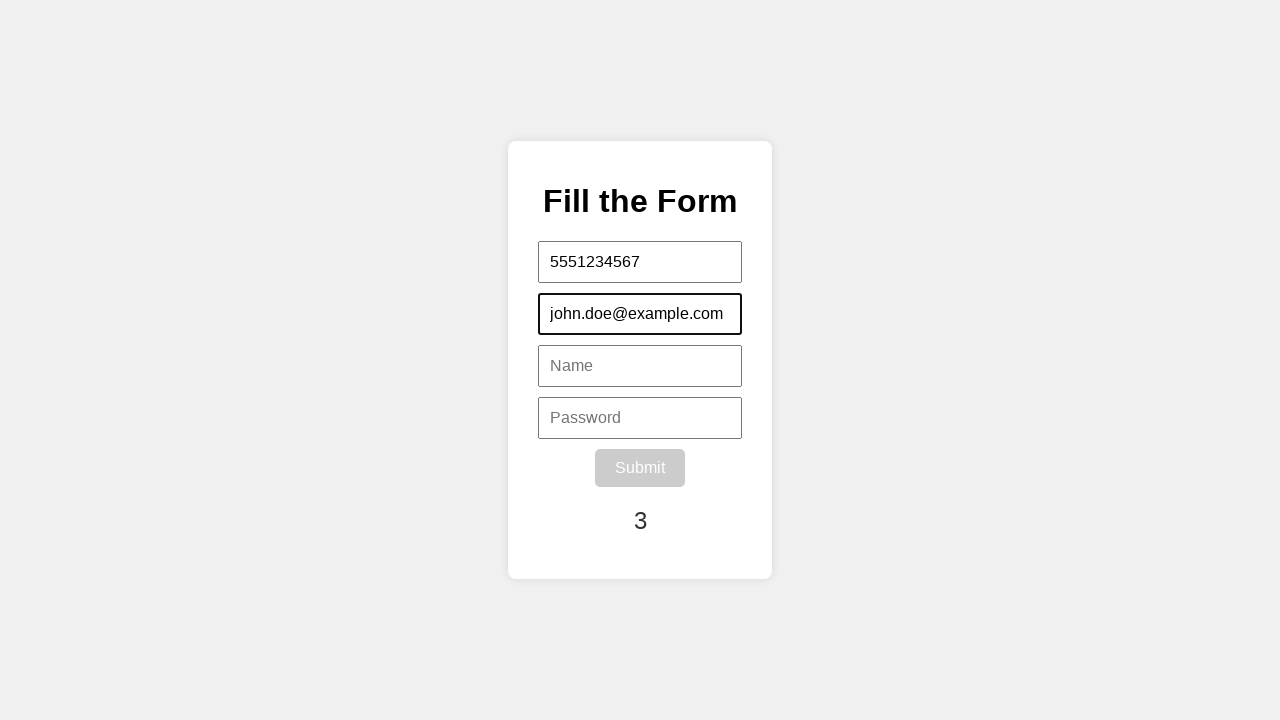

Filled name field with 'John' on input >> nth=2
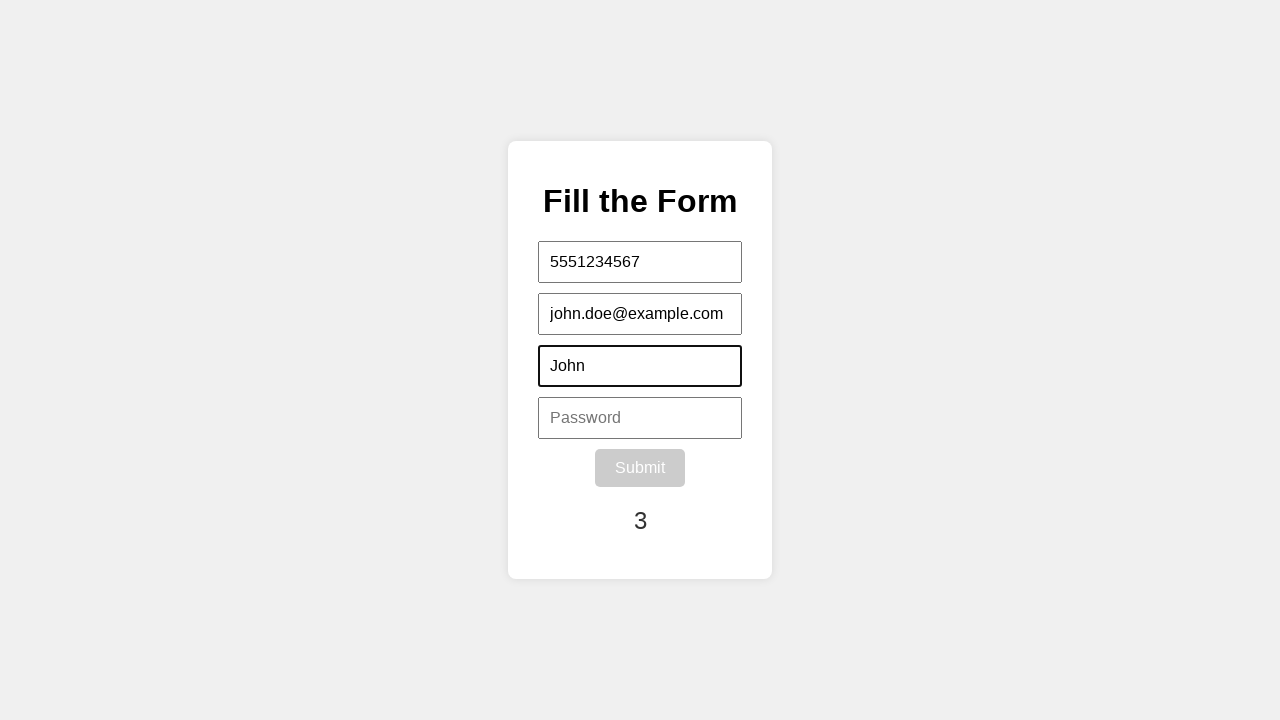

Filled password field with 'securePass456' on input >> nth=3
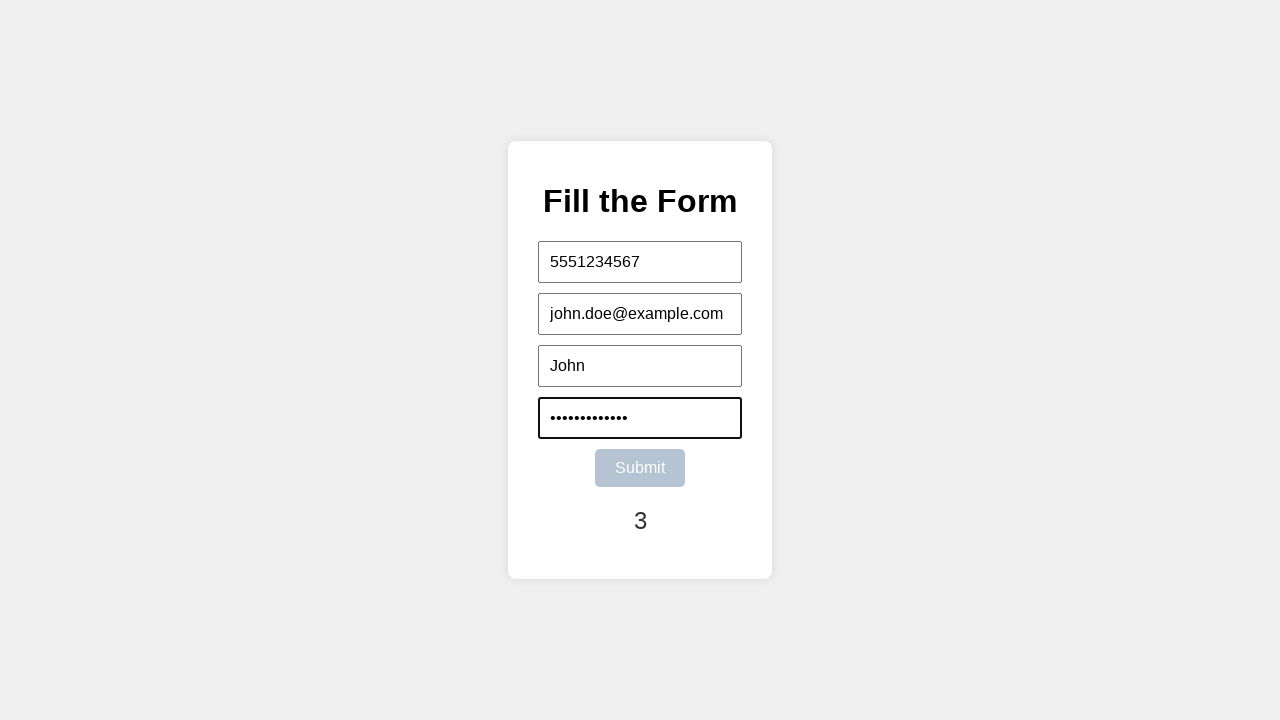

Clicked the submit button at (640, 468) on #submitBtn
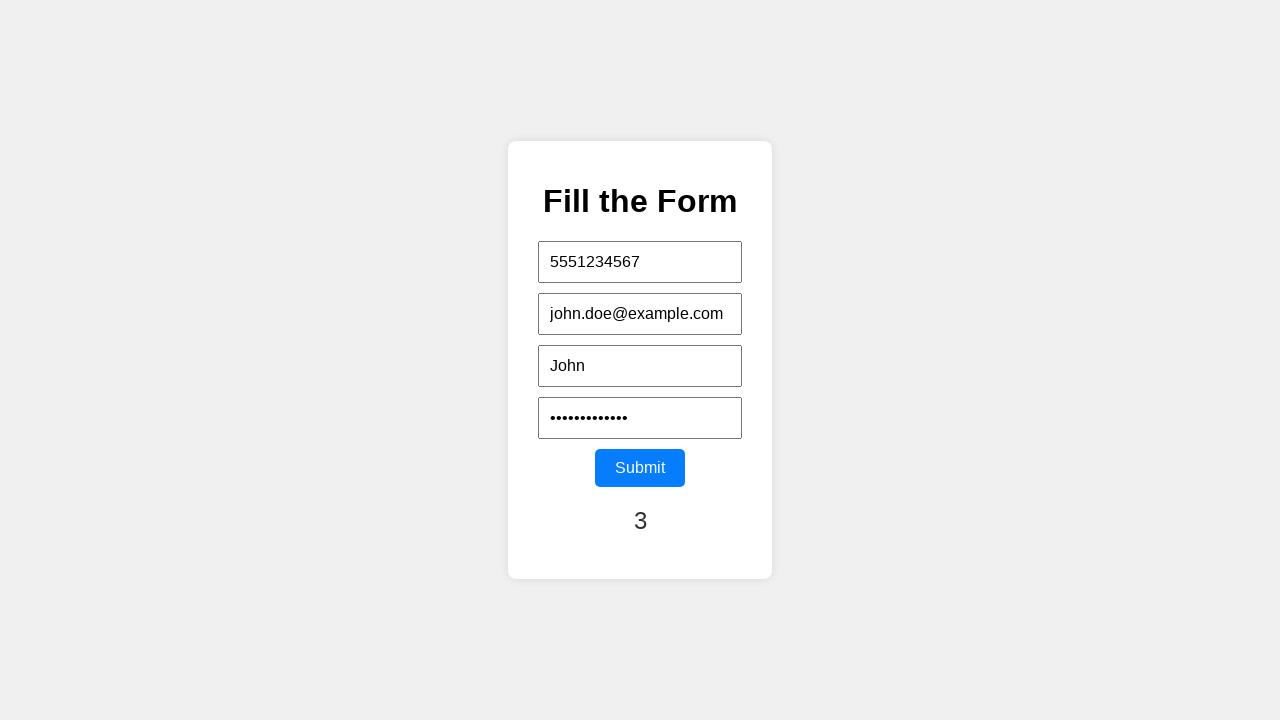

Waited for form submission to process
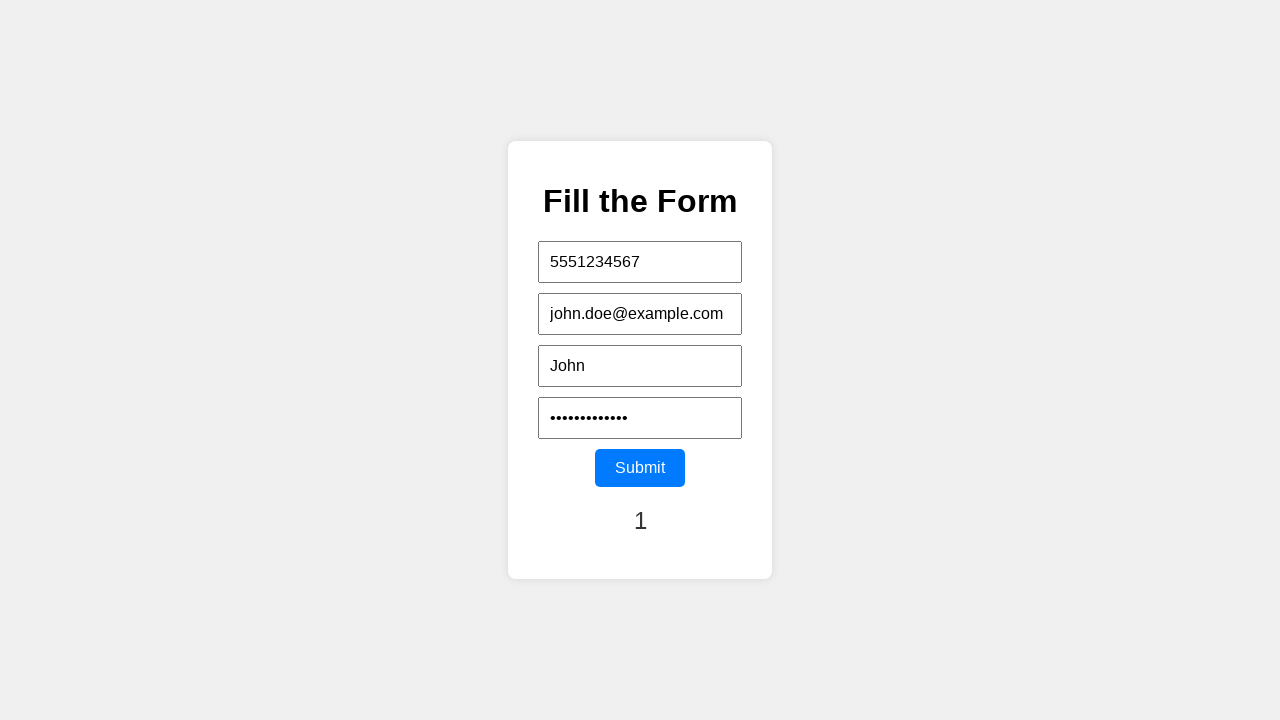

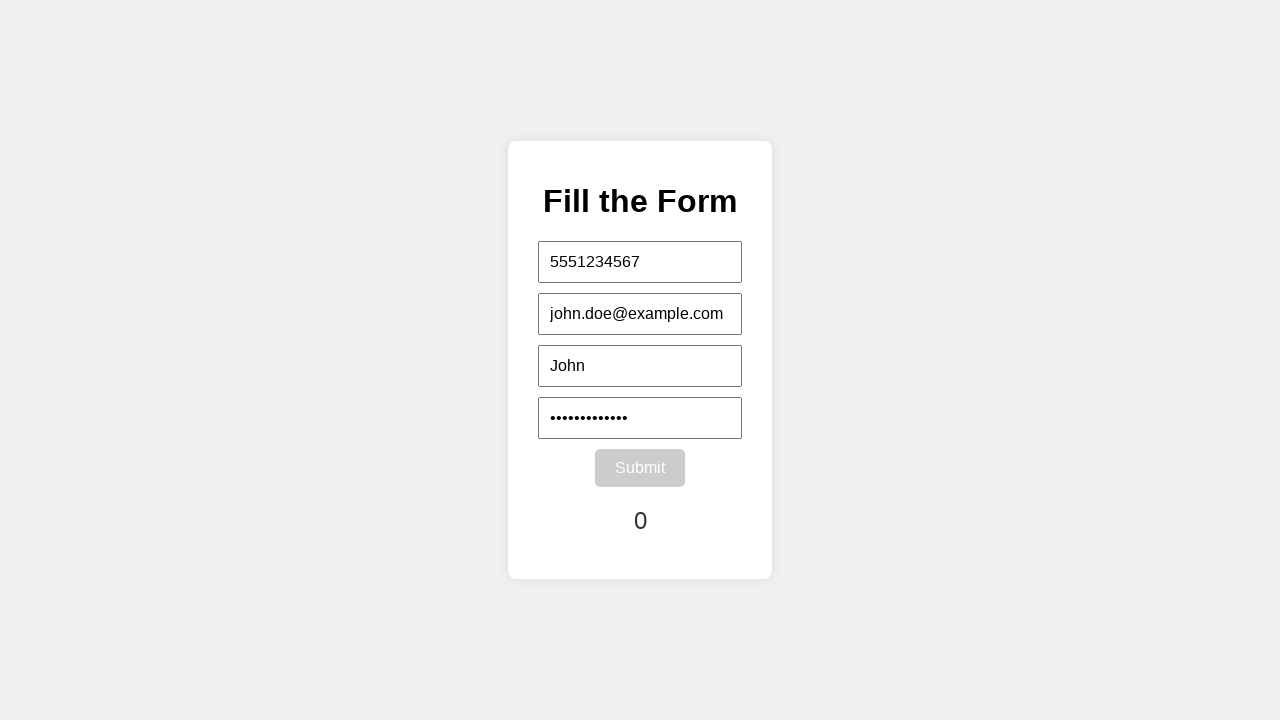